Tests browser window handling by opening multiple new windows and then closing all child windows while keeping the main window open

Starting URL: https://demoqa.com/browser-windows

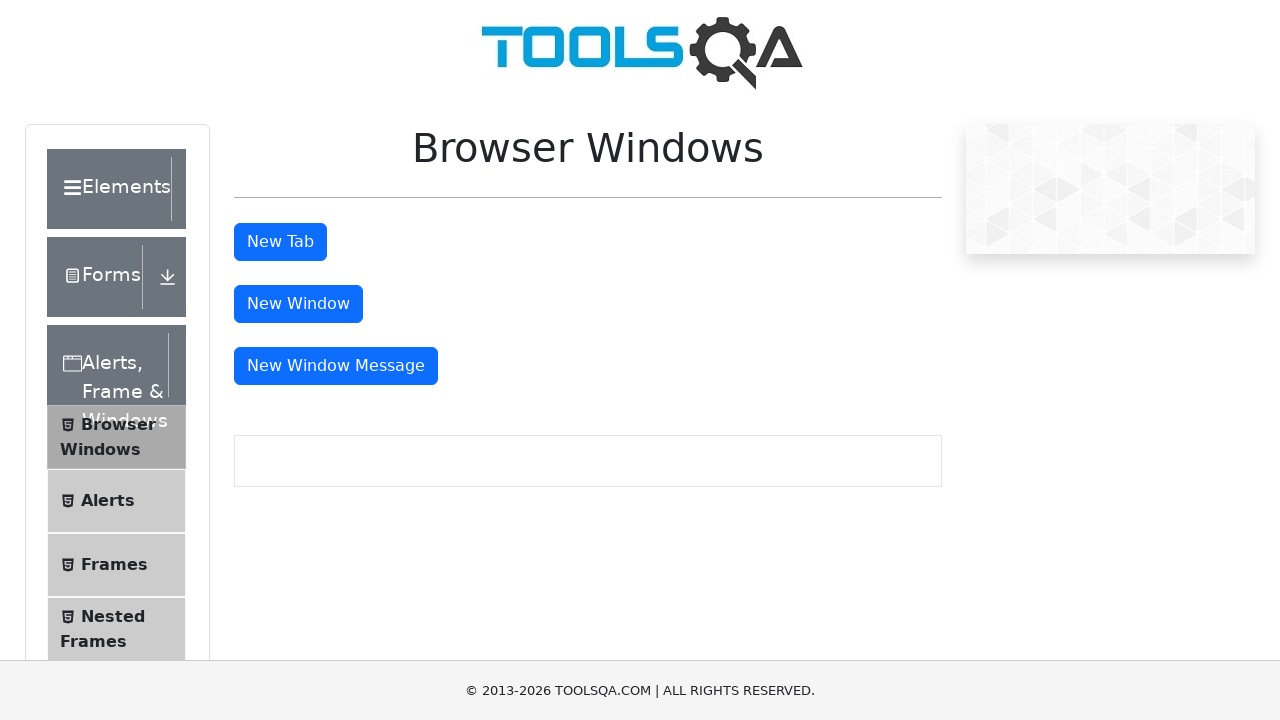

Clicked new window button (1st click) at (298, 304) on #windowButton
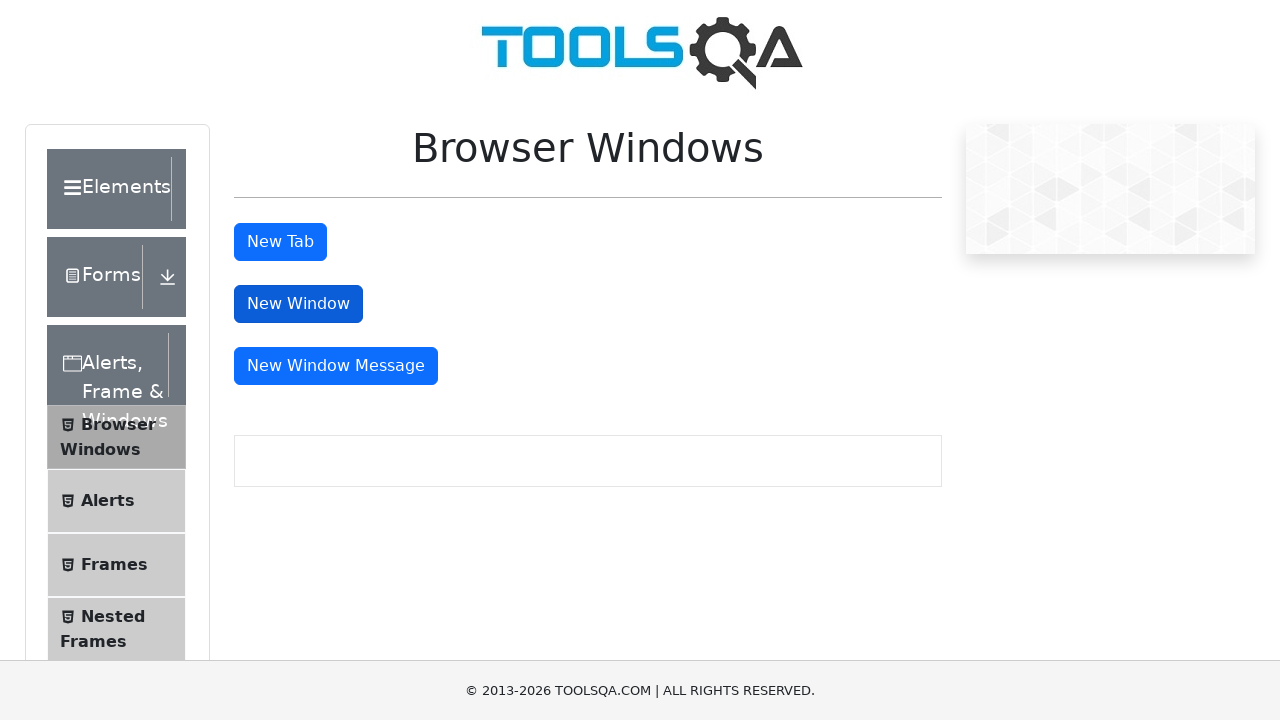

Clicked new window button (2nd click) at (298, 304) on #windowButton
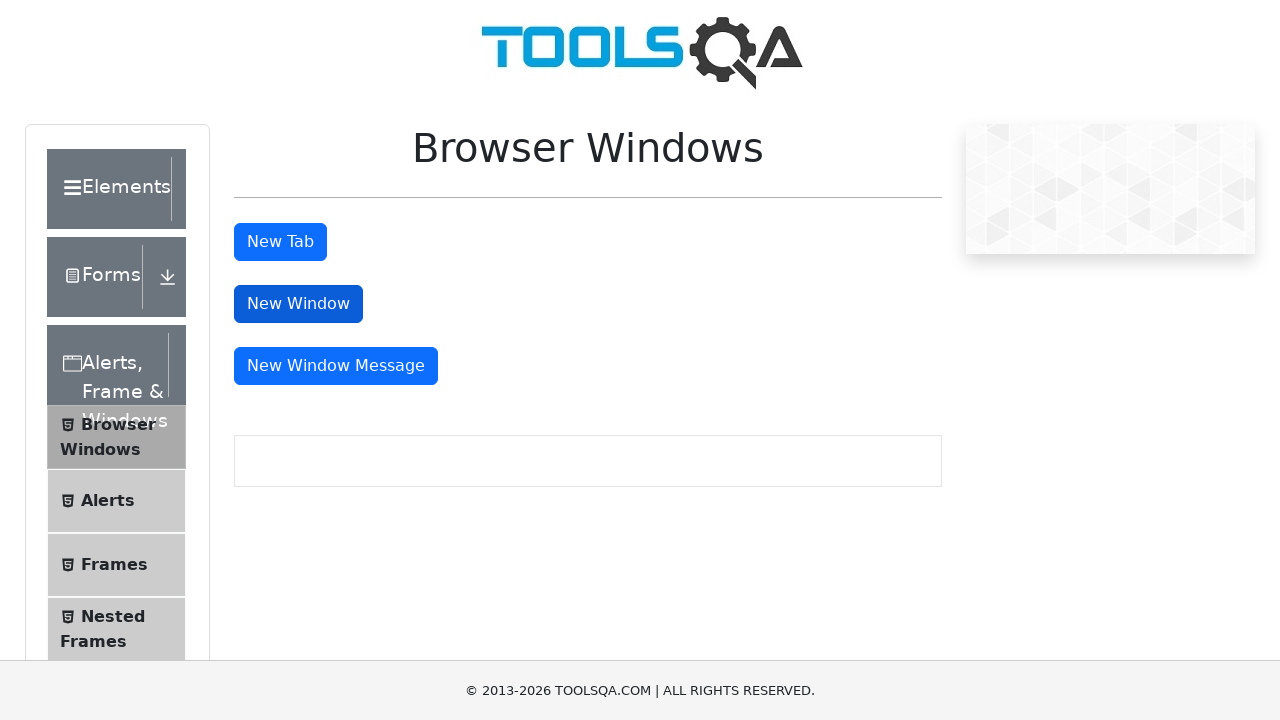

Clicked new window button (3rd click) at (298, 304) on #windowButton
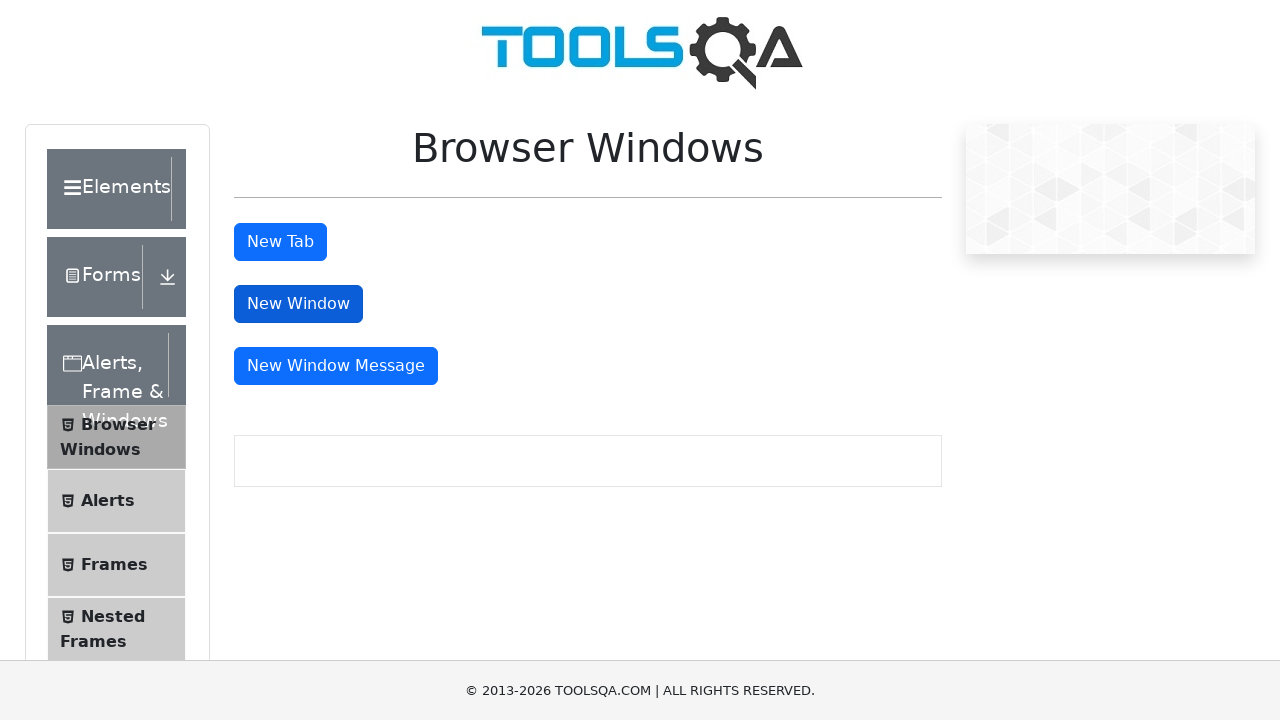

Clicked new window button (4th click) at (298, 304) on #windowButton
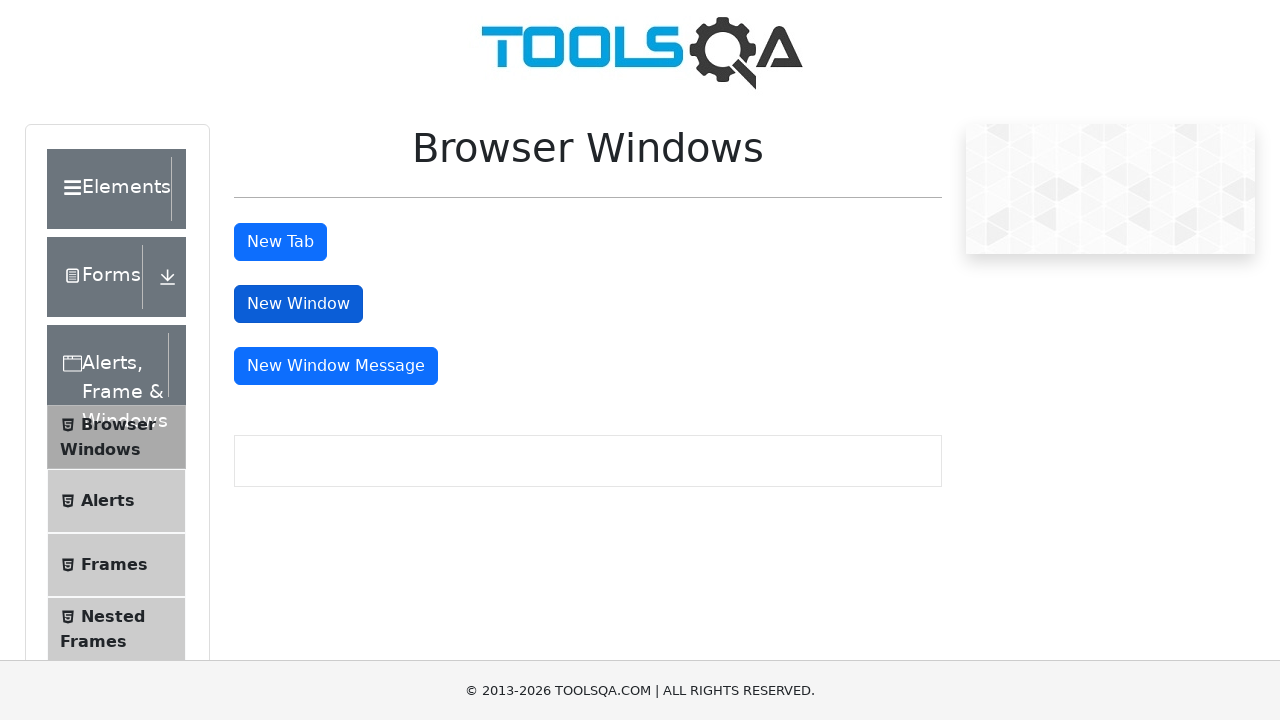

Clicked new window button (5th click) at (298, 304) on #windowButton
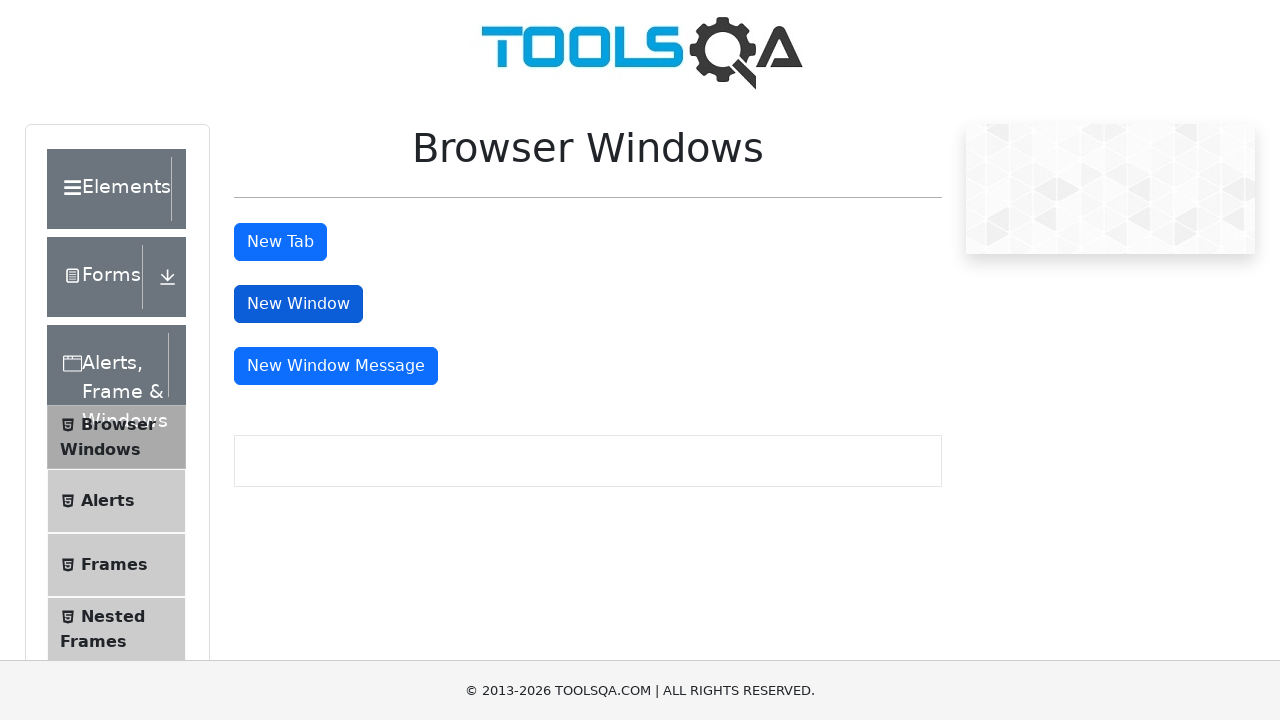

Closed a child window
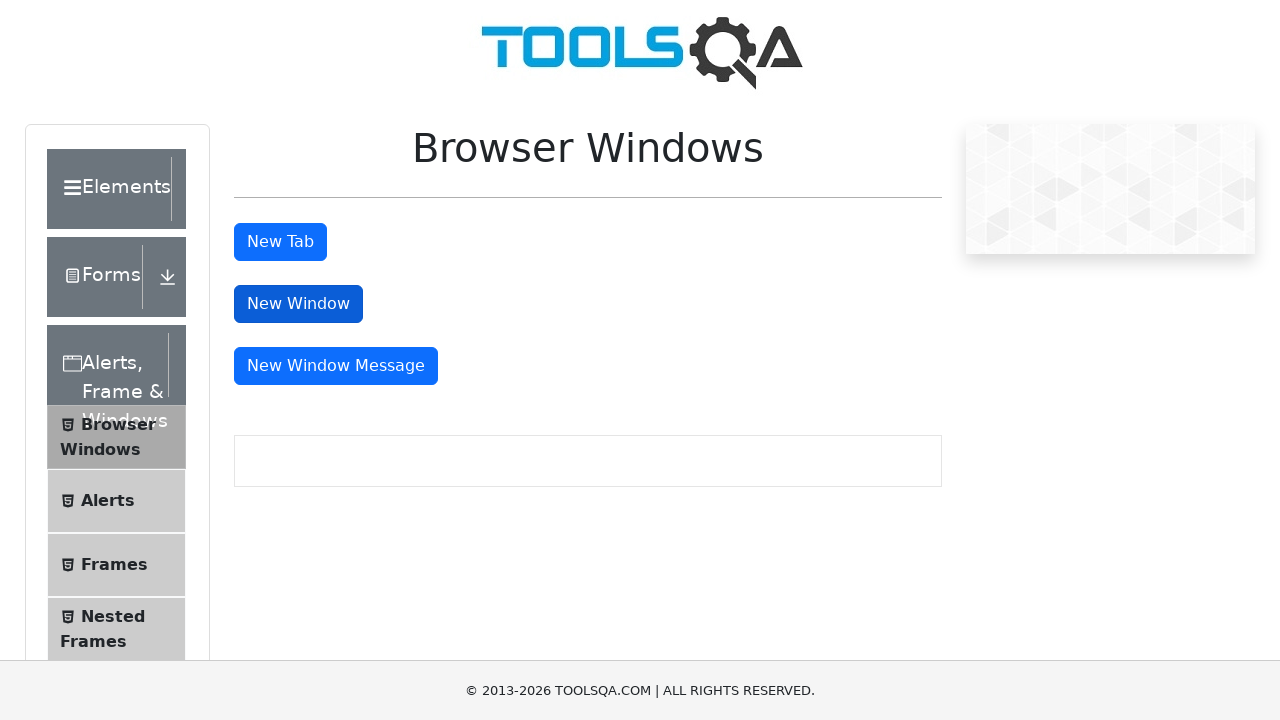

Closed a child window
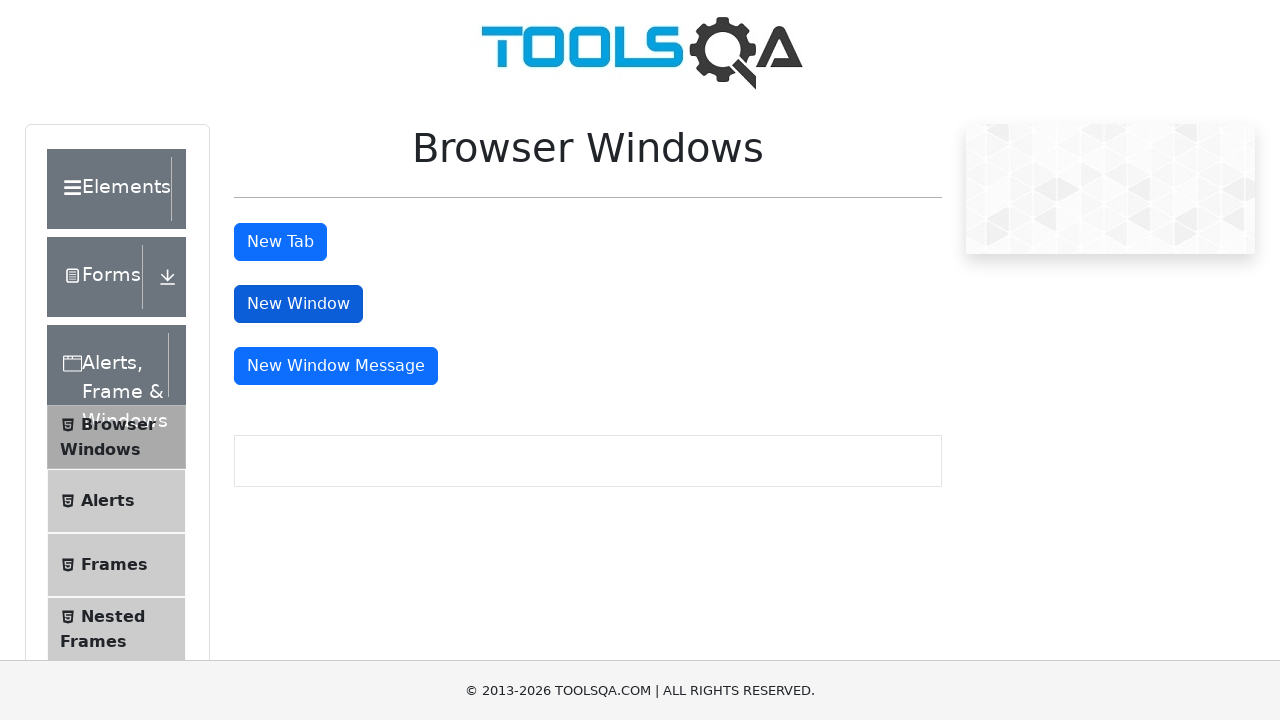

Closed a child window
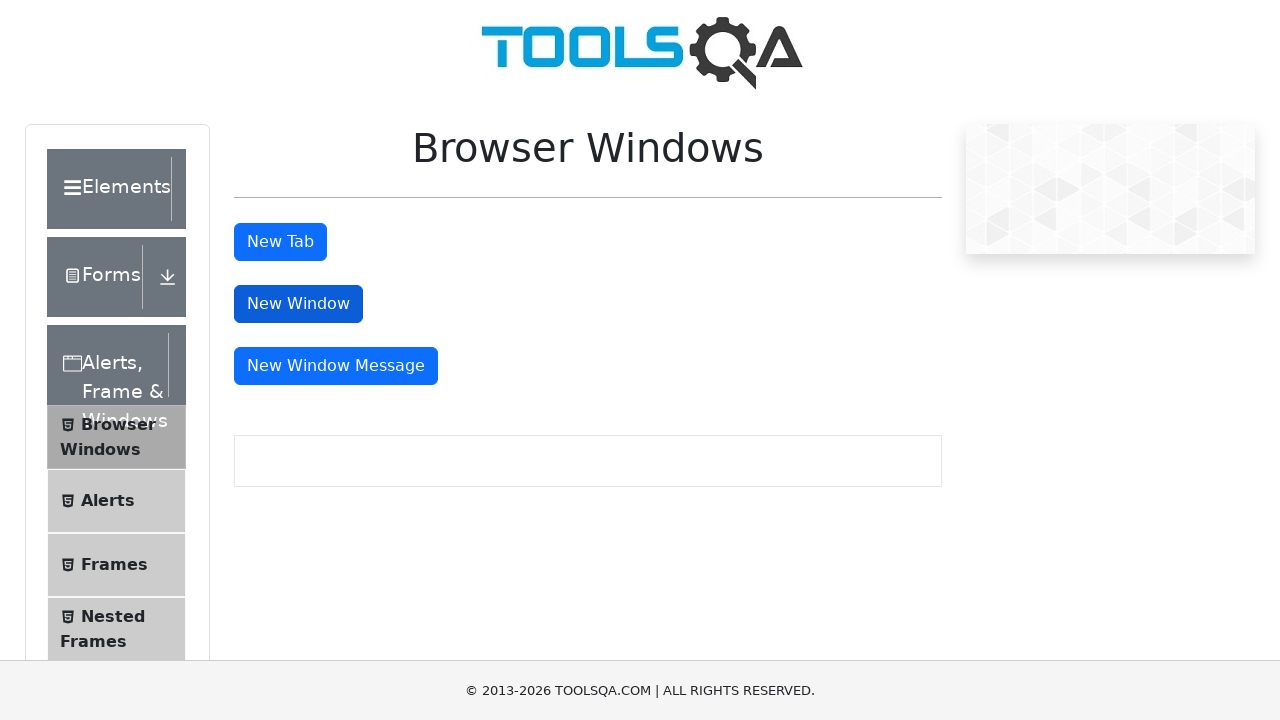

Closed a child window
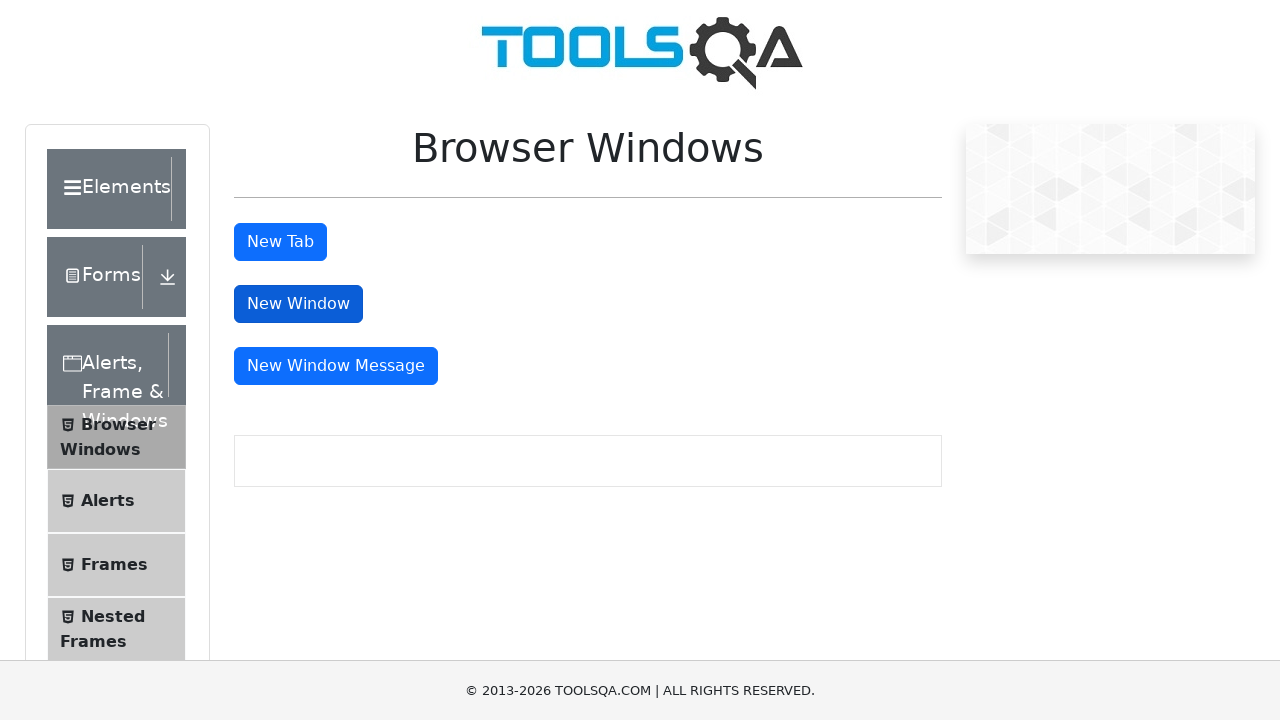

Closed a child window
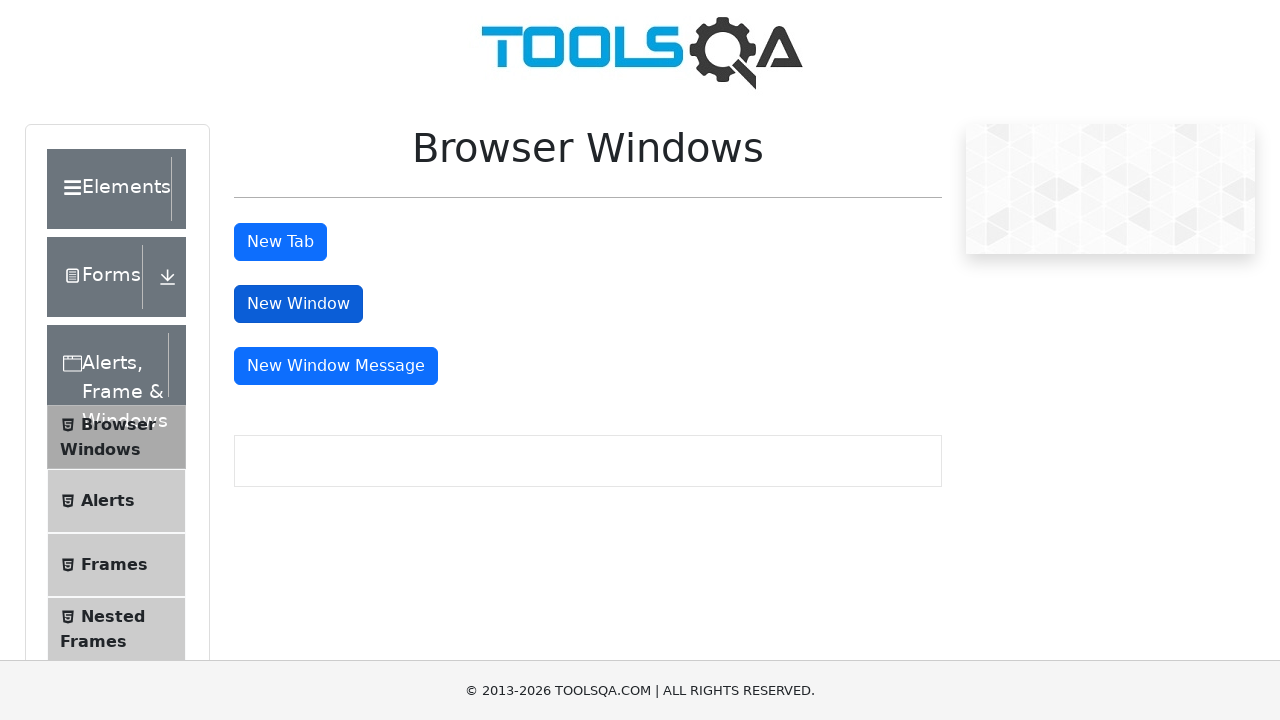

Brought main window to front
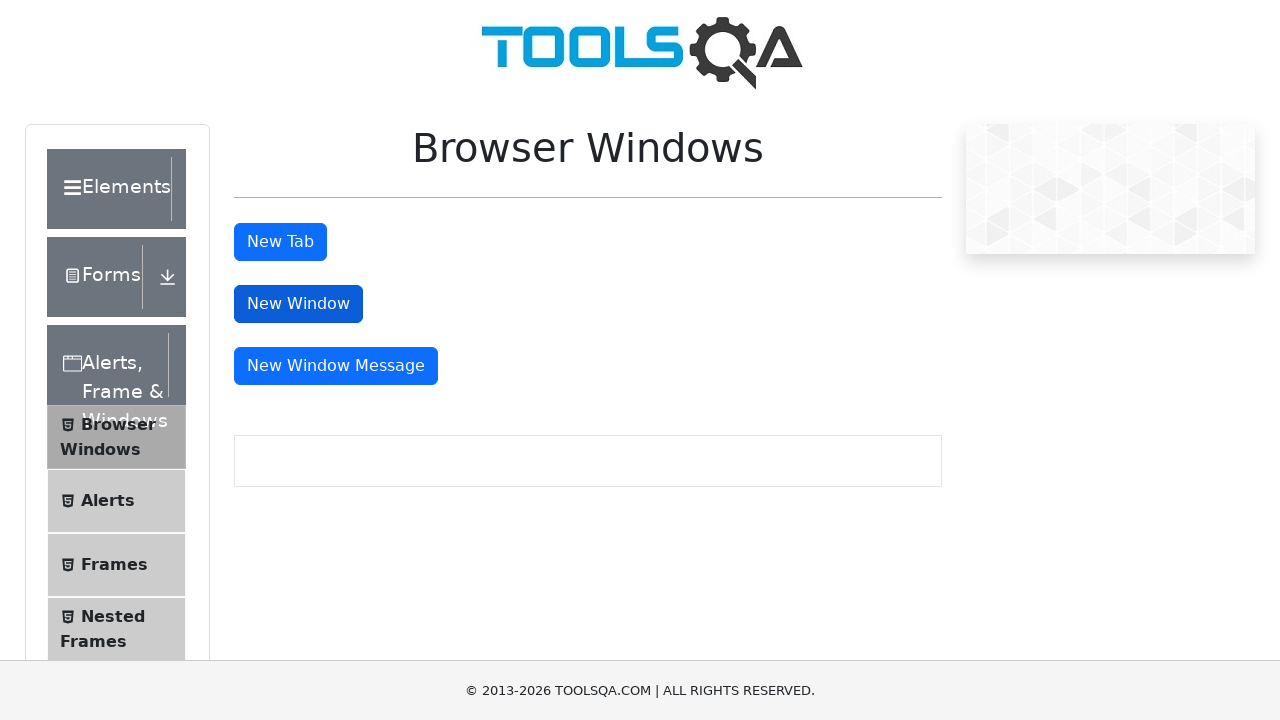

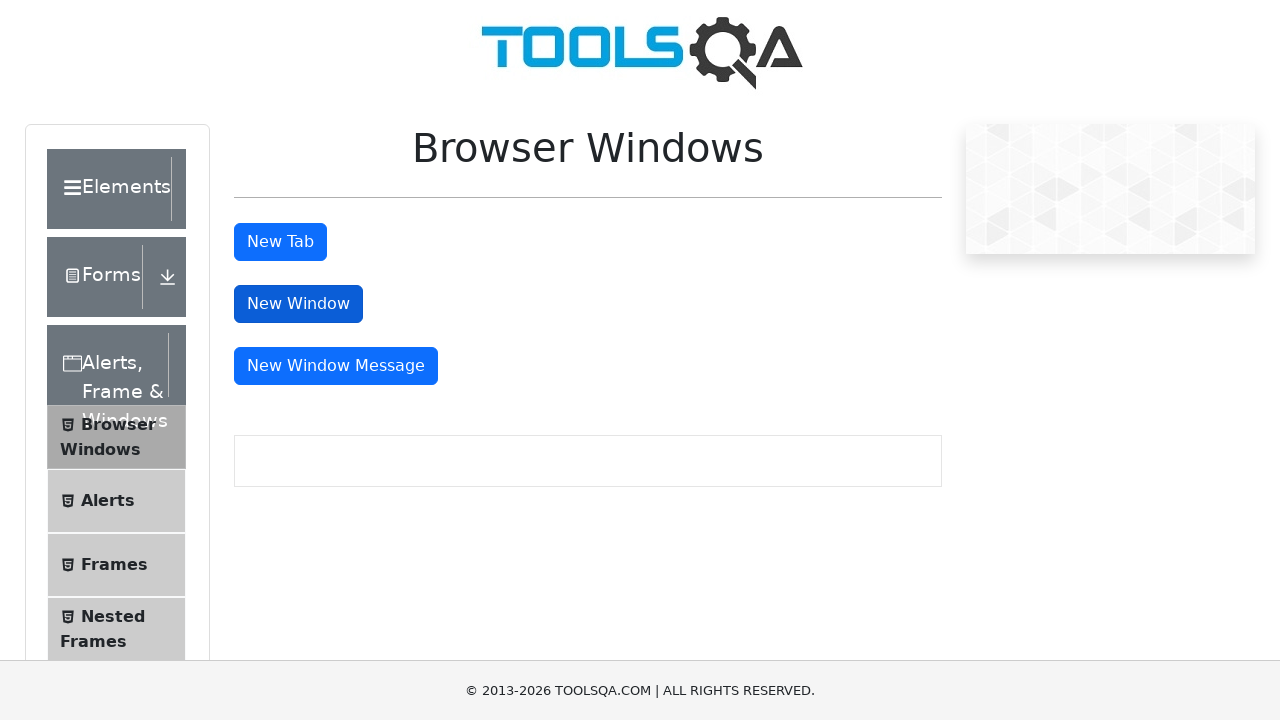